Tests opening a new tab via link click and switching back to original tab

Starting URL: https://rahulshettyacademy.com/AutomationPractice/

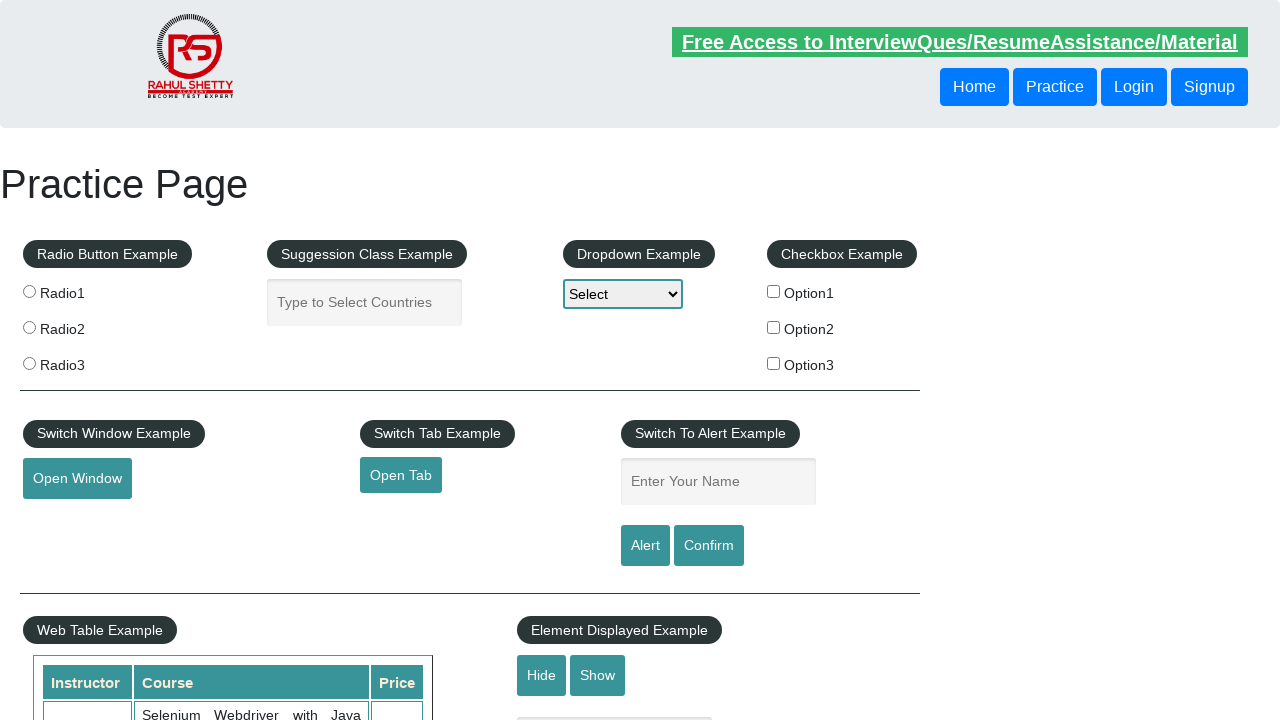

Clicked opentab link to open new tab at (401, 475) on #opentab
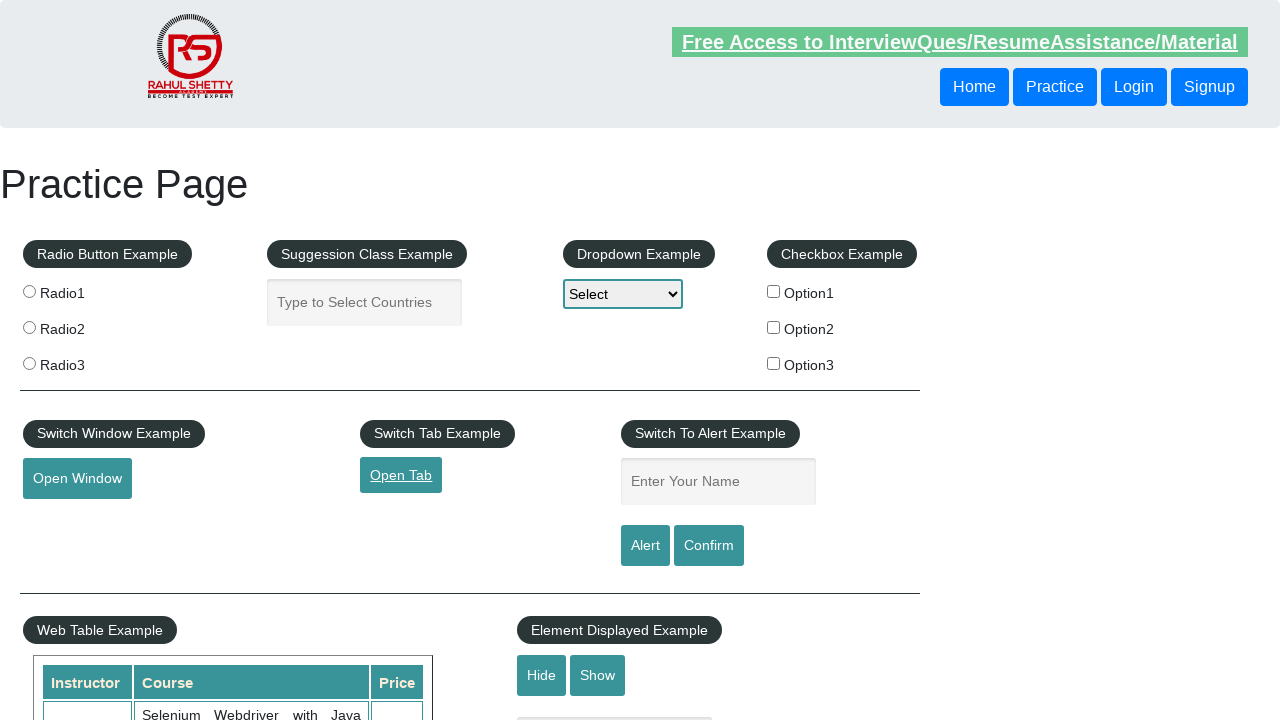

New tab opened and retrieved
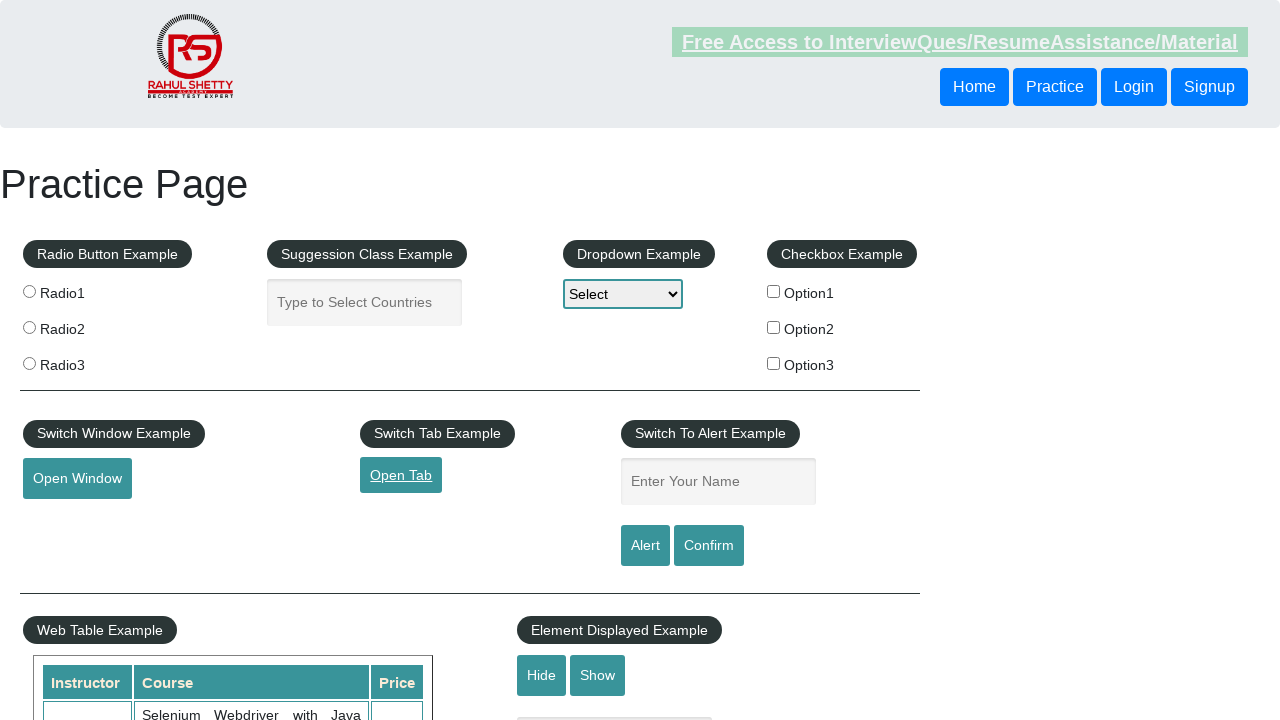

Closed the new tab
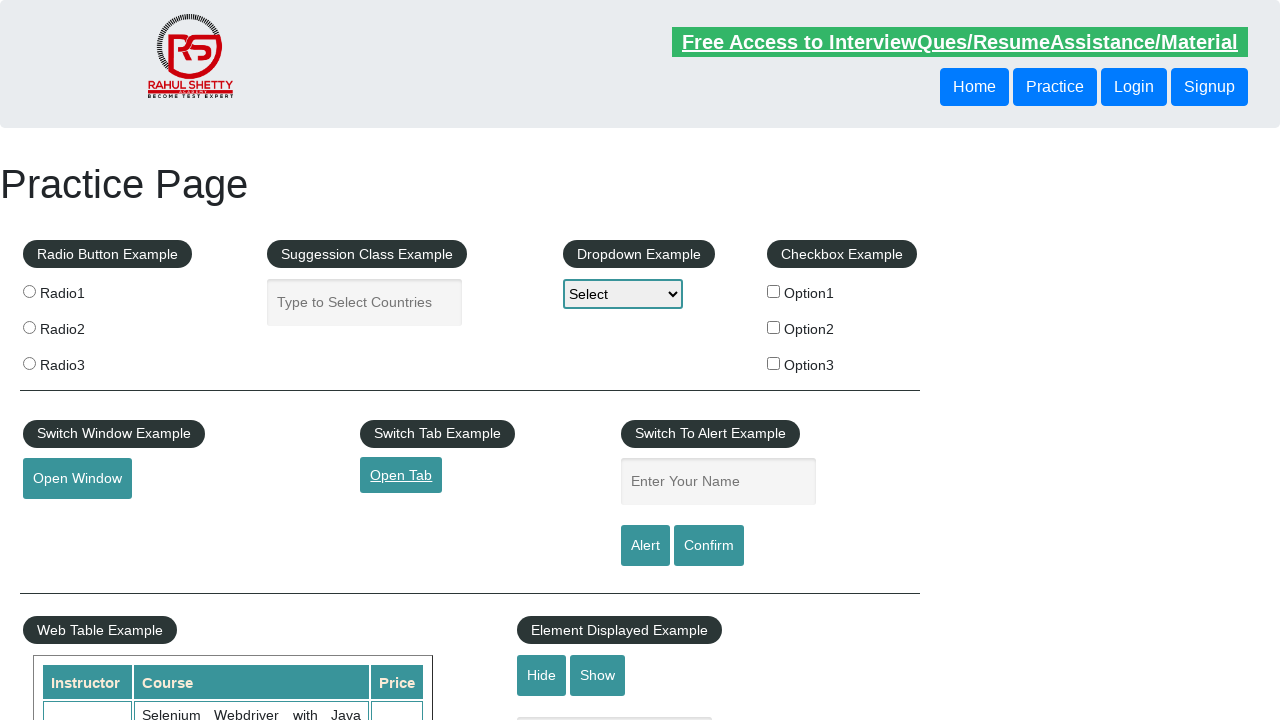

Switched back to original tab
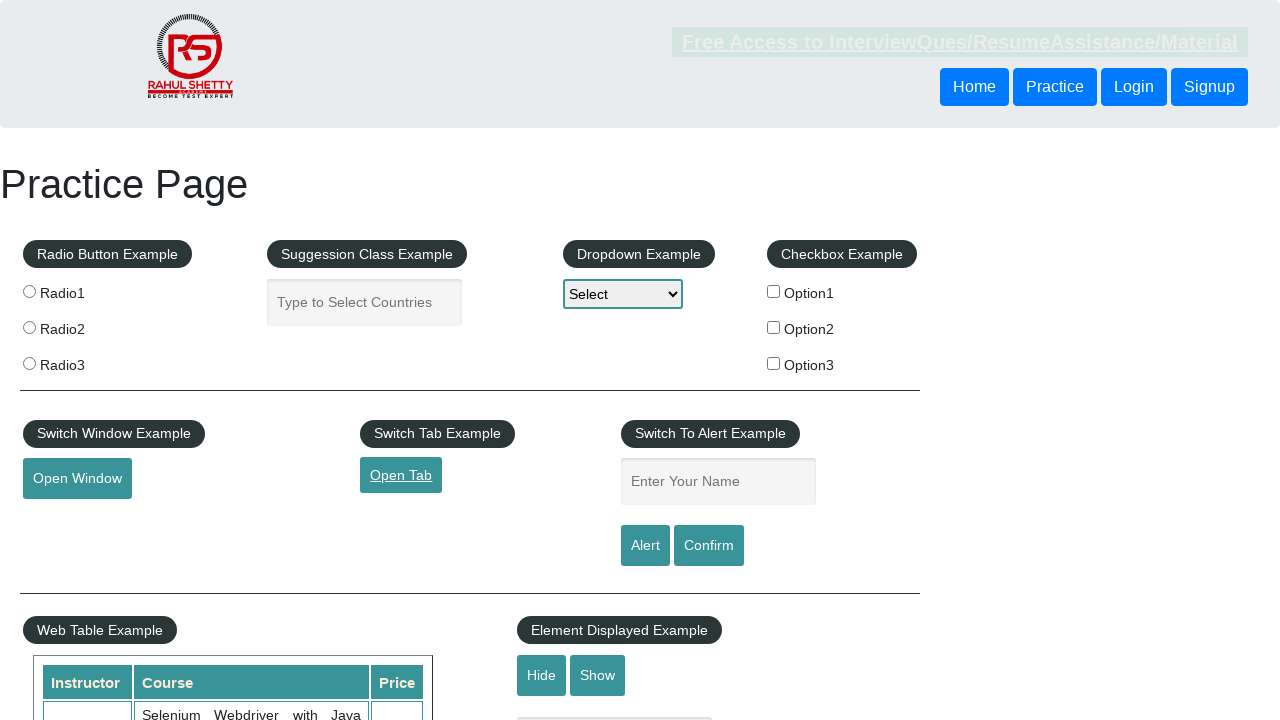

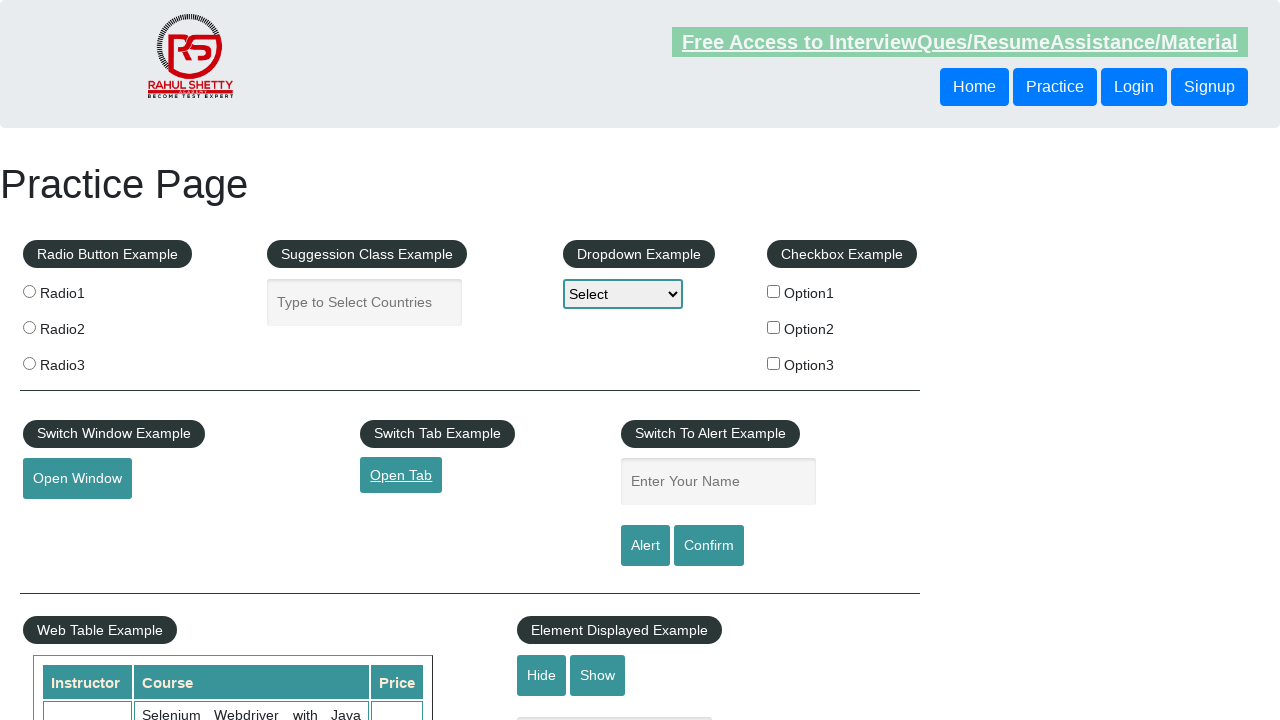